Tests that edits are saved when the input loses focus (blur event)

Starting URL: https://demo.playwright.dev/todomvc

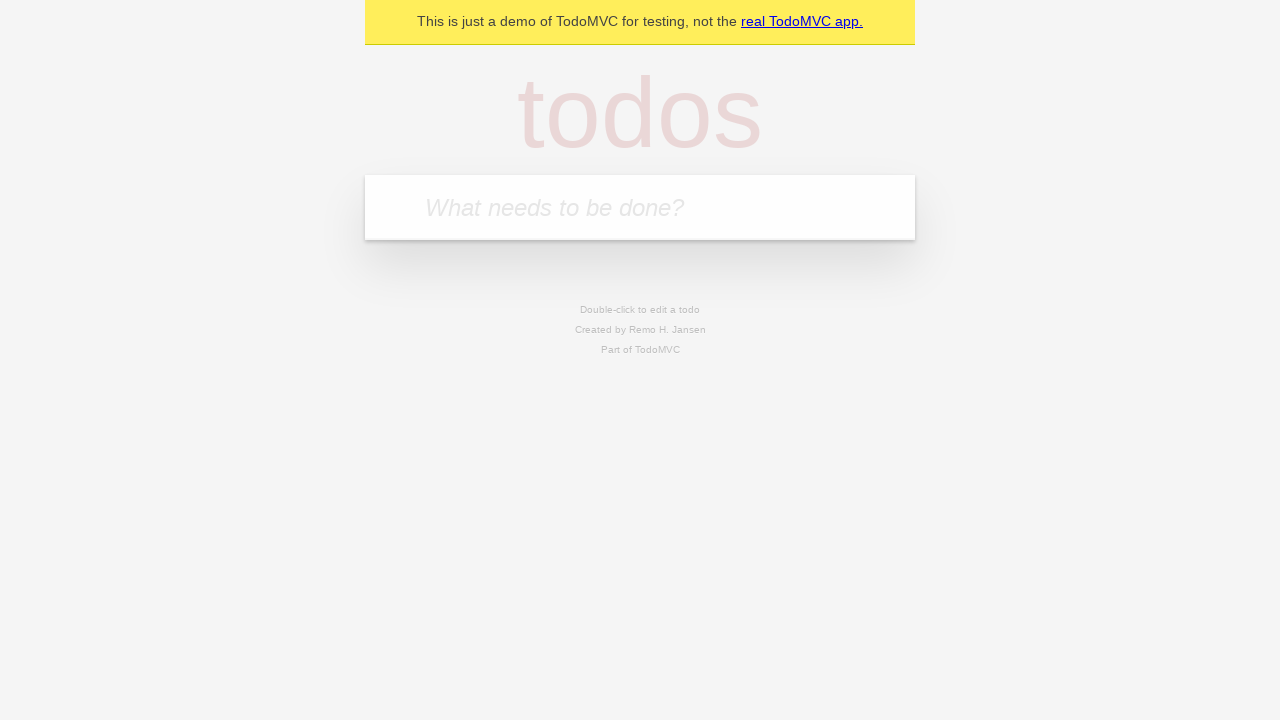

Filled todo input with 'buy some cheese' on internal:attr=[placeholder="What needs to be done?"i]
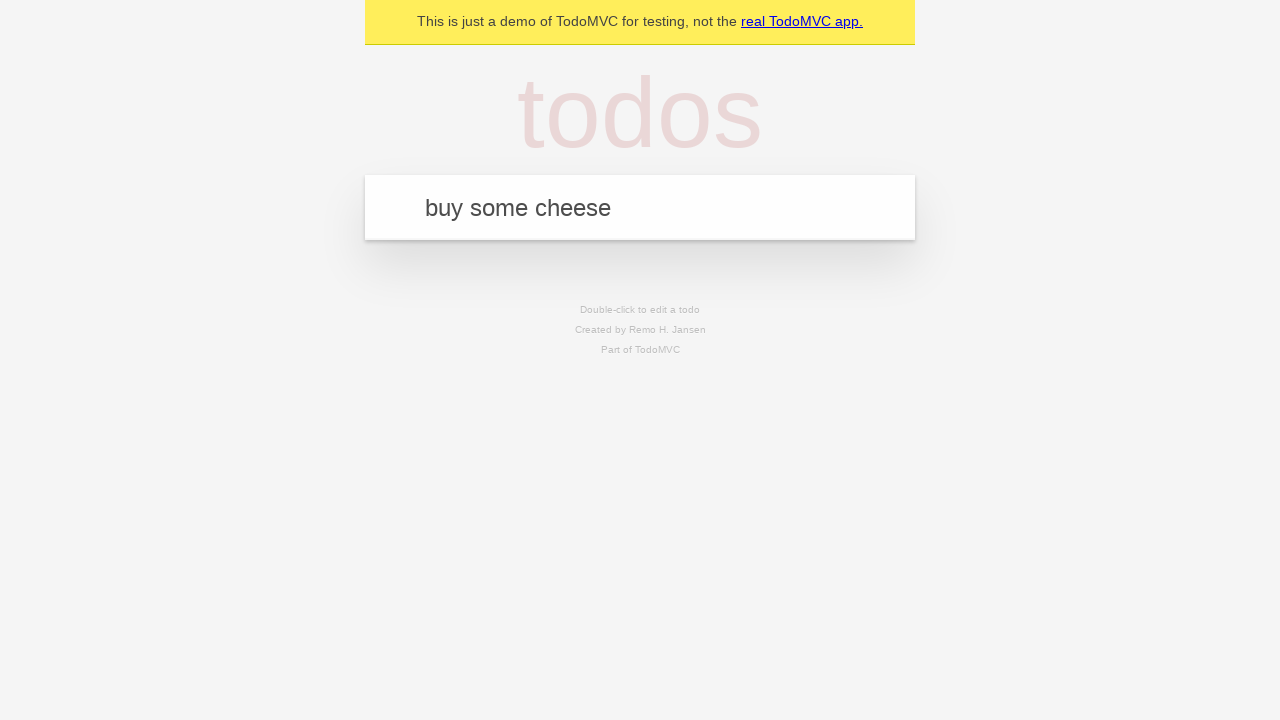

Pressed Enter to create first todo on internal:attr=[placeholder="What needs to be done?"i]
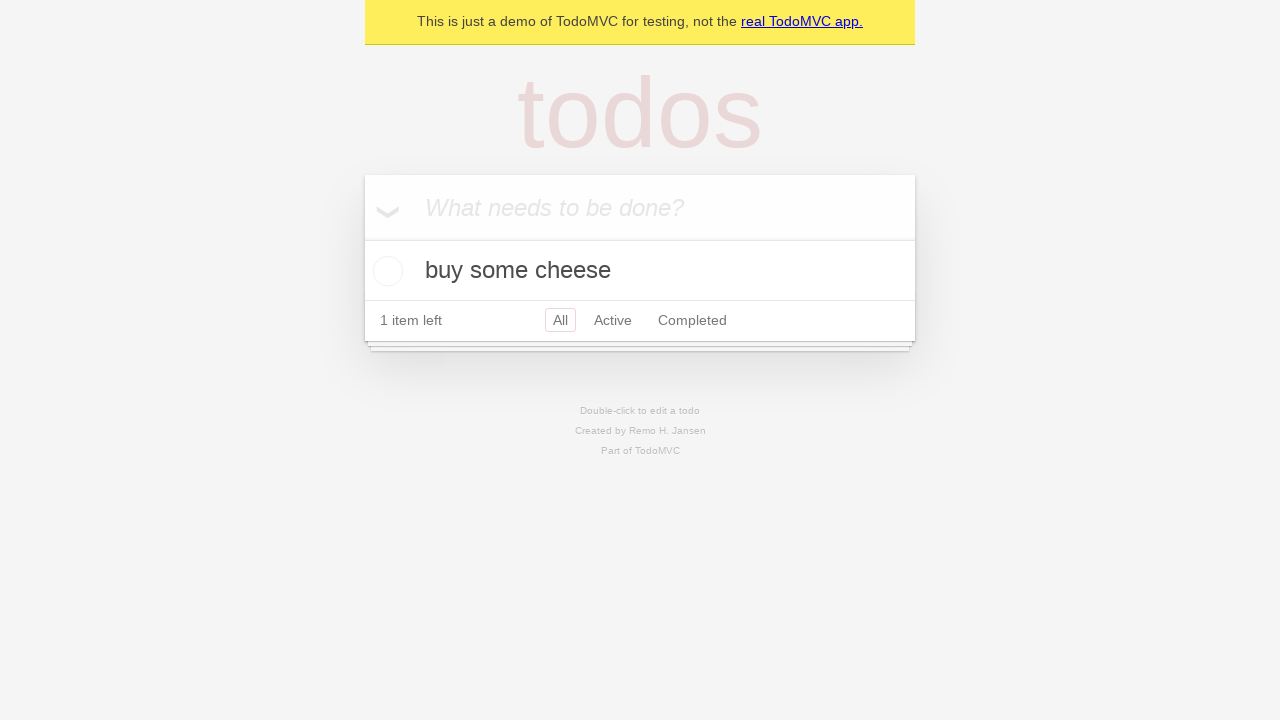

Filled todo input with 'feed the cat' on internal:attr=[placeholder="What needs to be done?"i]
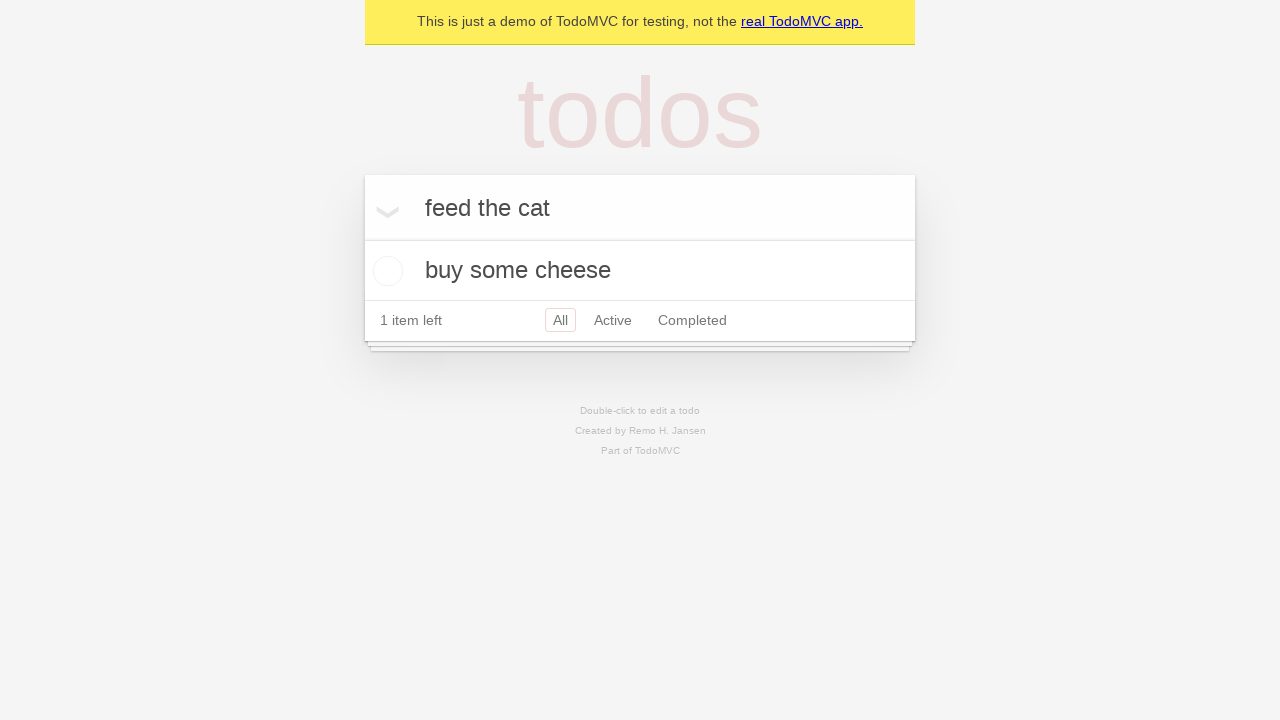

Pressed Enter to create second todo on internal:attr=[placeholder="What needs to be done?"i]
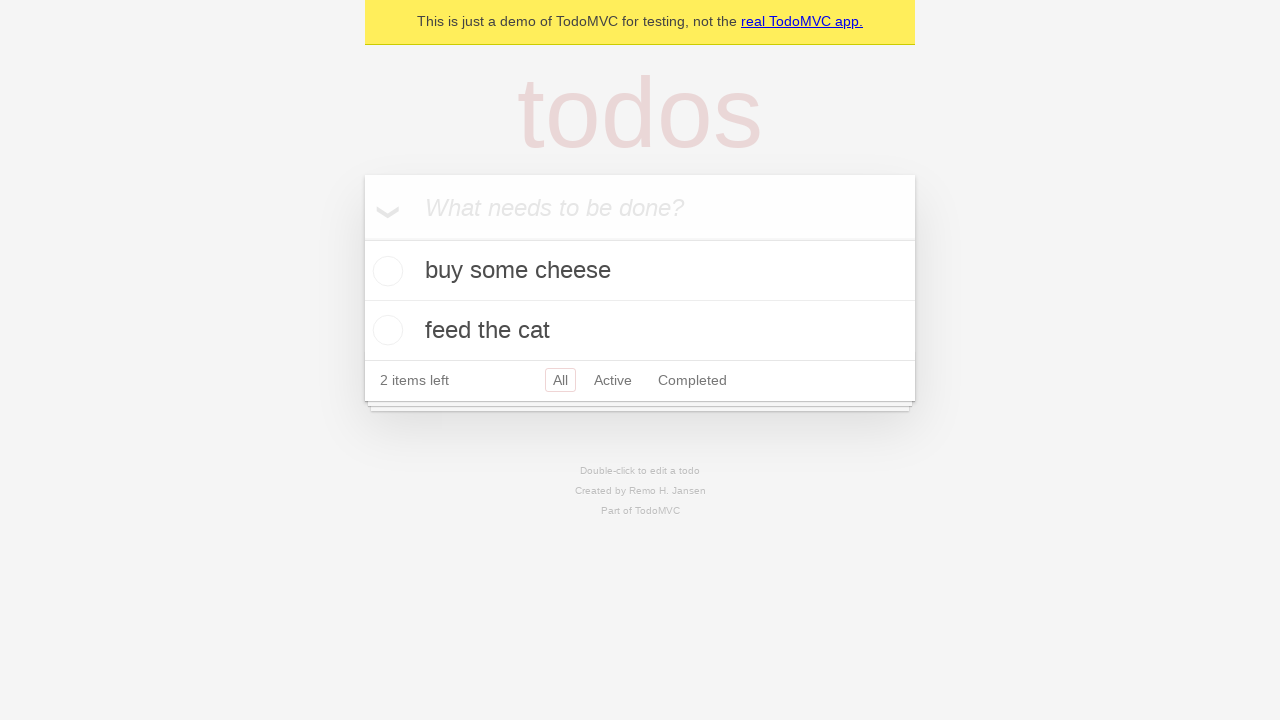

Filled todo input with 'book a doctors appointment' on internal:attr=[placeholder="What needs to be done?"i]
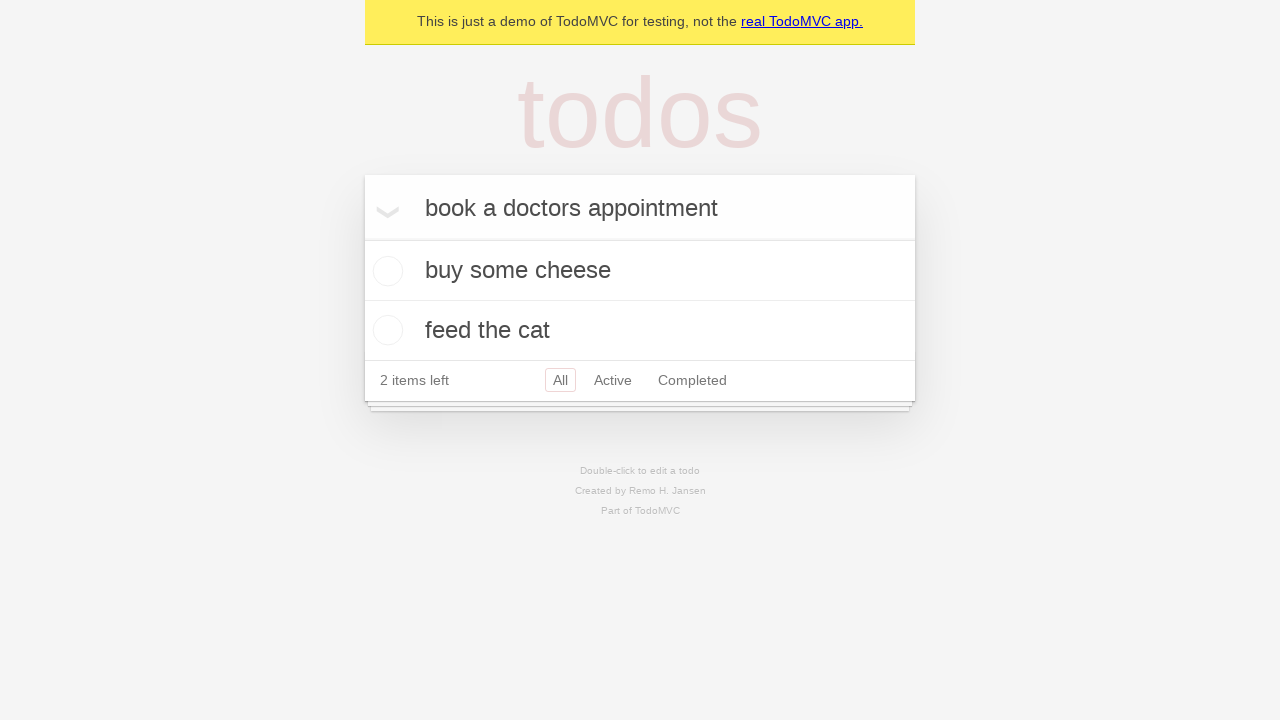

Pressed Enter to create third todo on internal:attr=[placeholder="What needs to be done?"i]
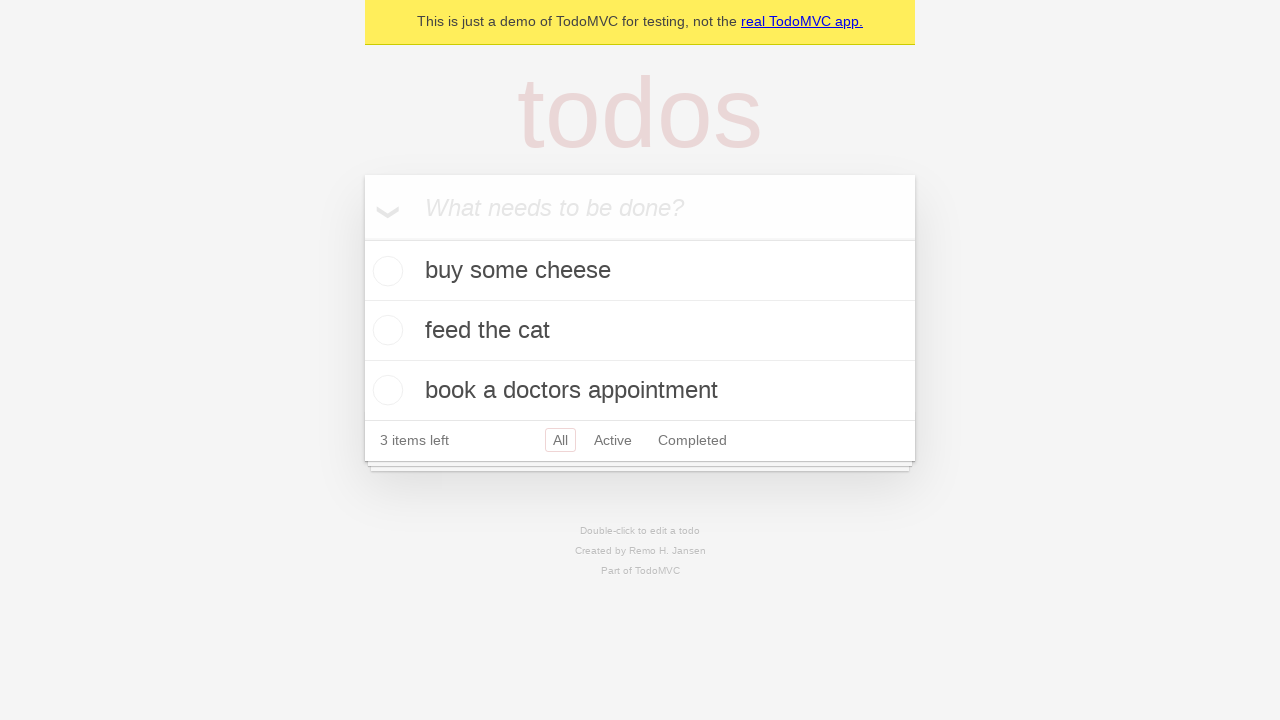

Double-clicked second todo item to enter edit mode at (640, 331) on internal:testid=[data-testid="todo-item"s] >> nth=1
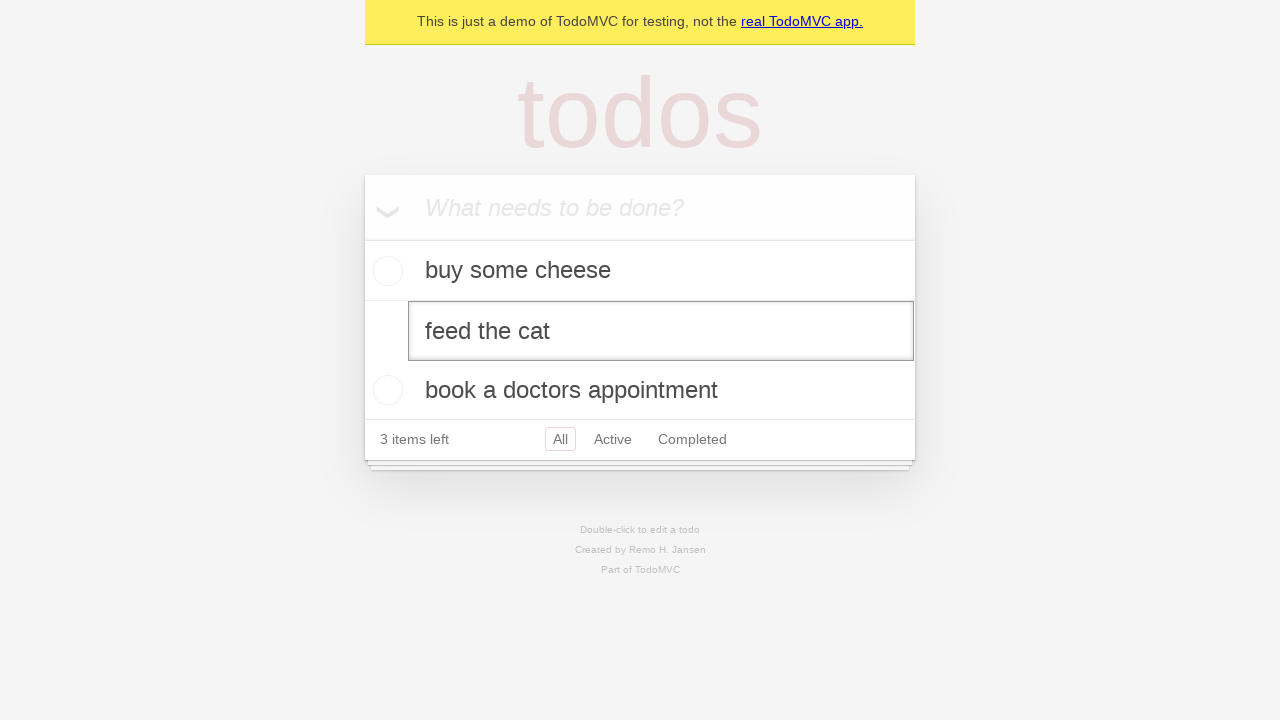

Updated todo text to 'buy some sausages' on internal:testid=[data-testid="todo-item"s] >> nth=1 >> internal:role=textbox[nam
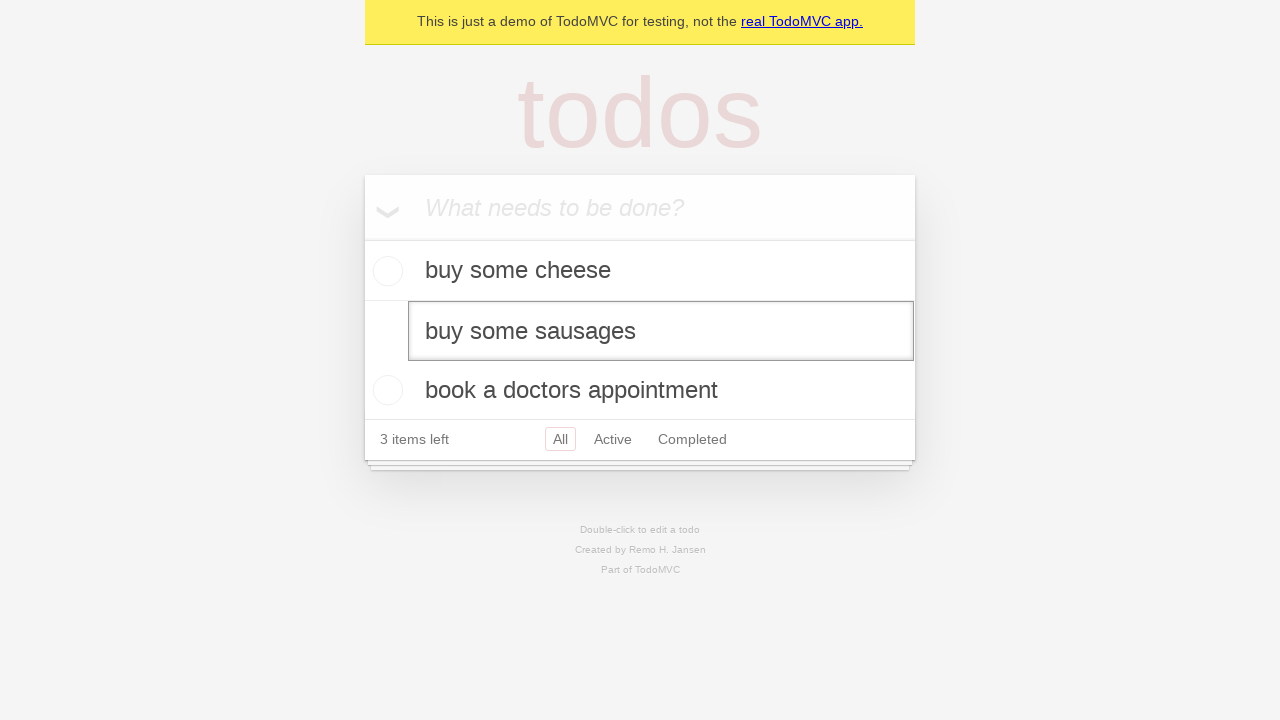

Dispatched blur event on edit textbox to save changes
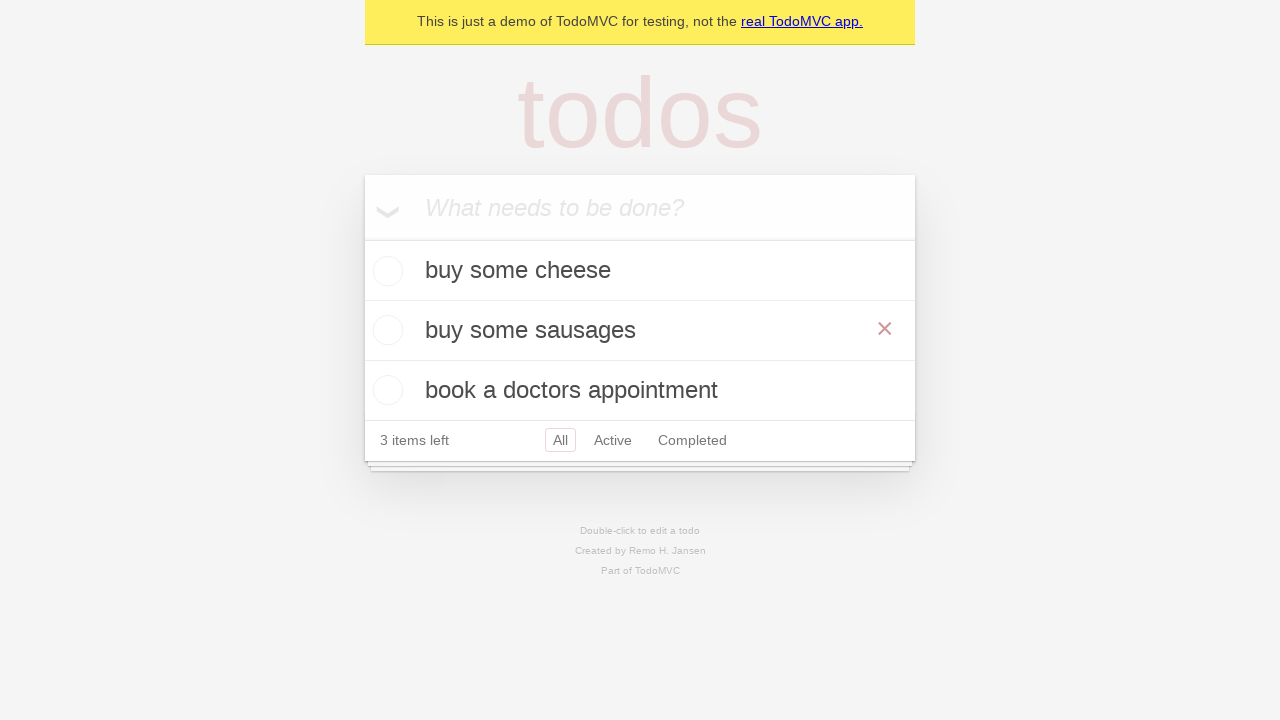

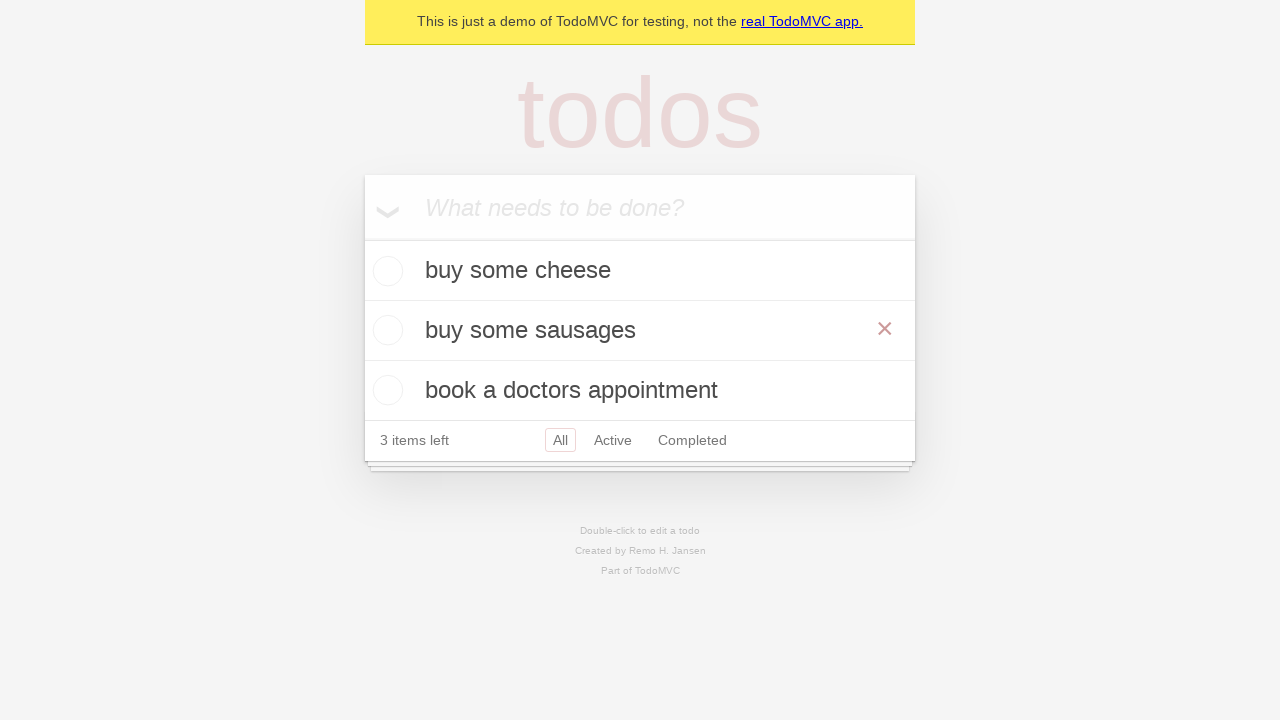